Tests JavaScript confirmation alert handling by clicking a button to trigger the alert, accepting it, and verifying the result message displays correctly on the page.

Starting URL: http://the-internet.herokuapp.com/javascript_alerts

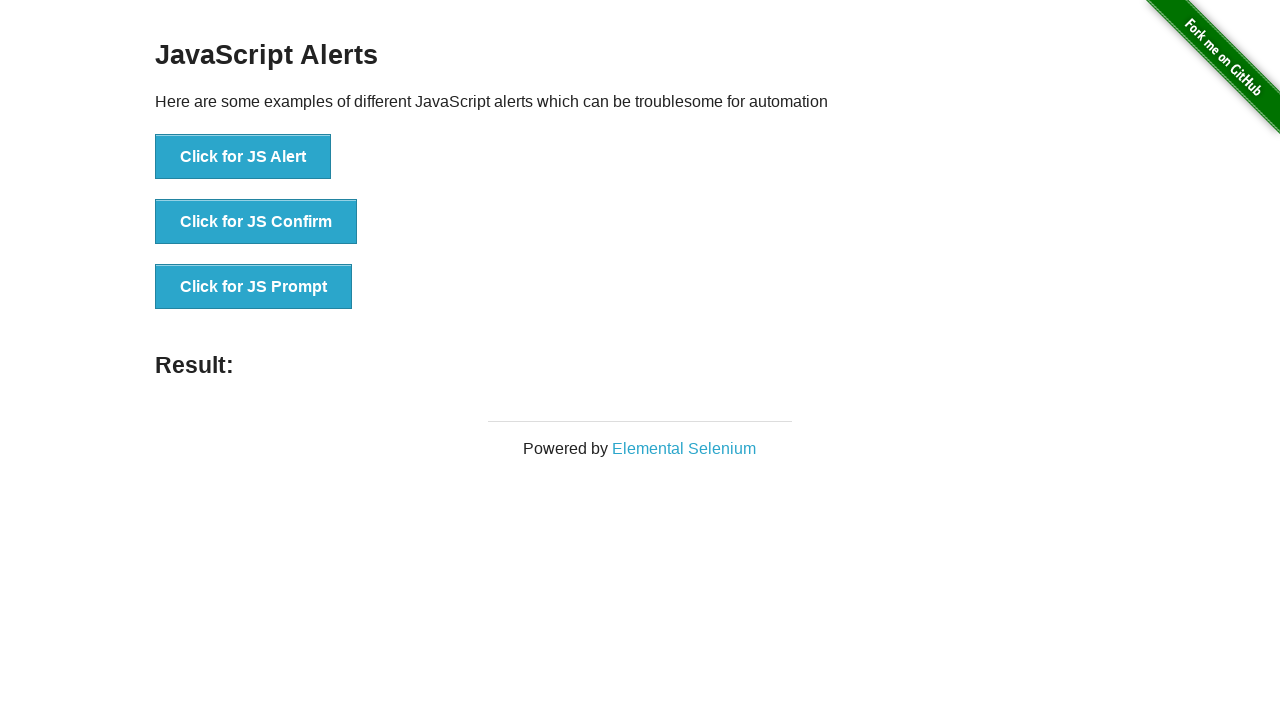

Clicked the second button to trigger JavaScript confirmation alert at (256, 222) on button >> nth=1
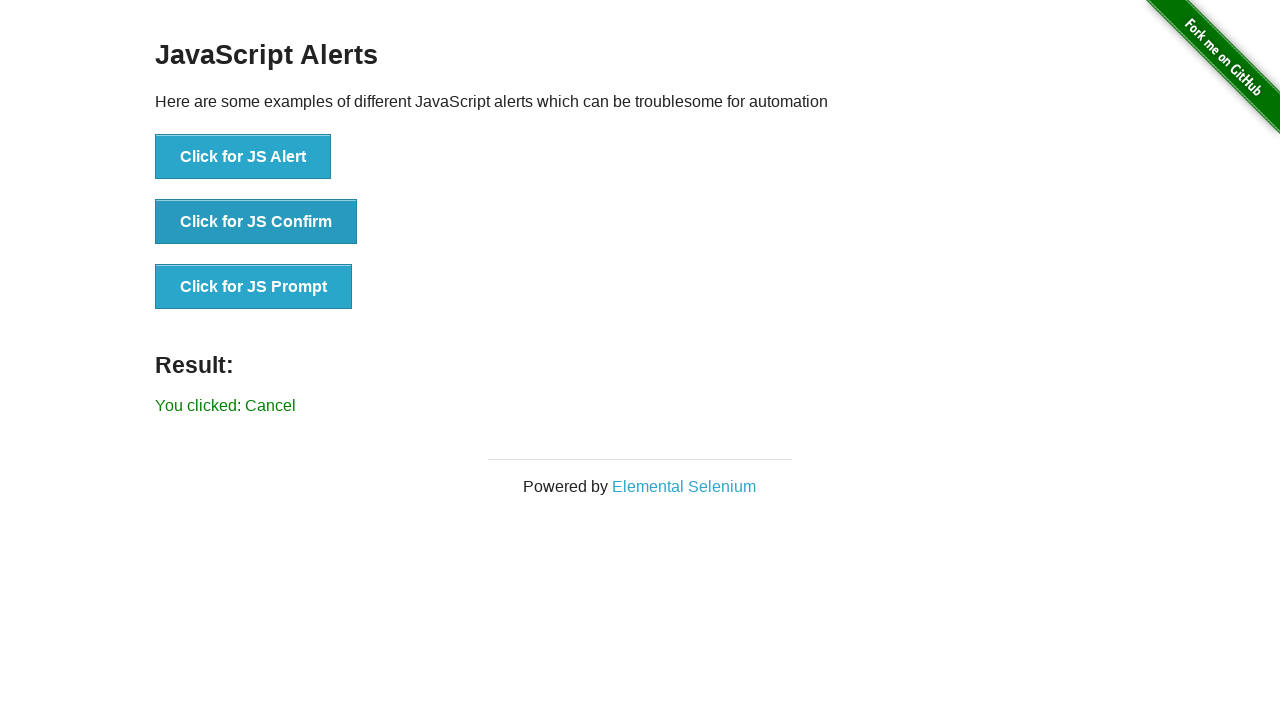

Set up dialog handler to accept the alert
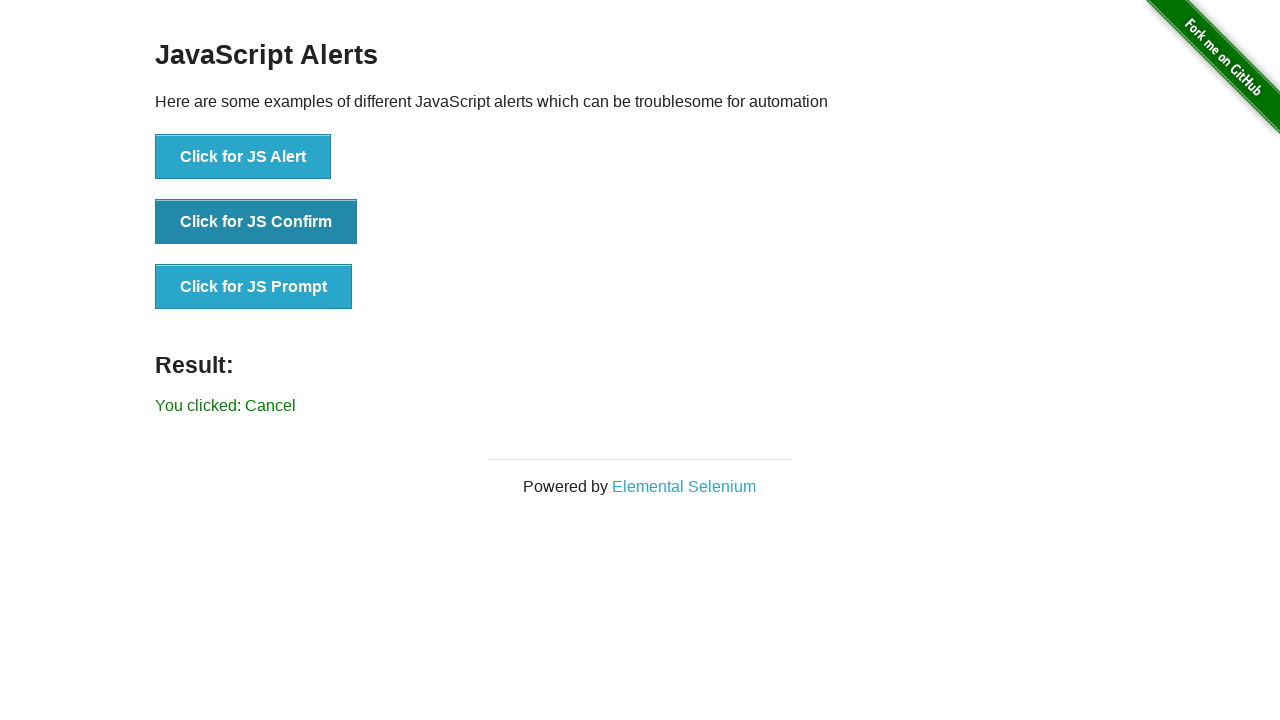

Clicked the second button again to trigger the confirmation dialog at (256, 222) on button >> nth=1
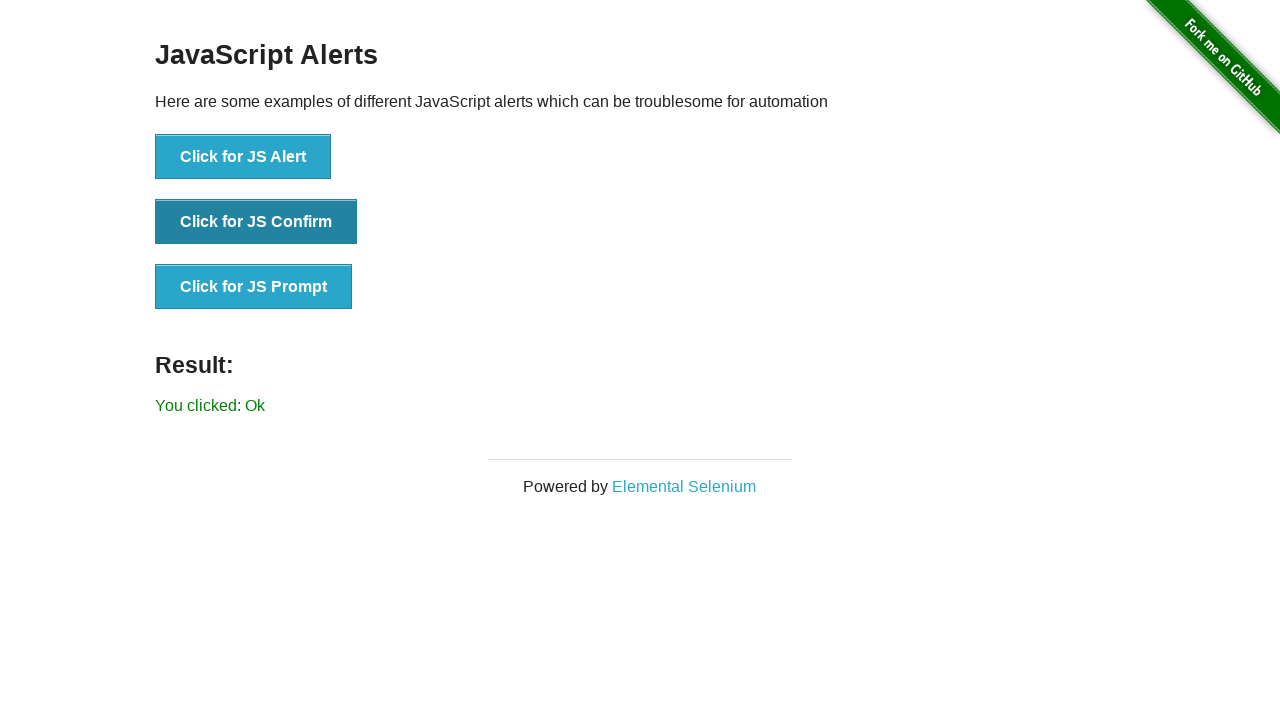

Waited for result element to appear
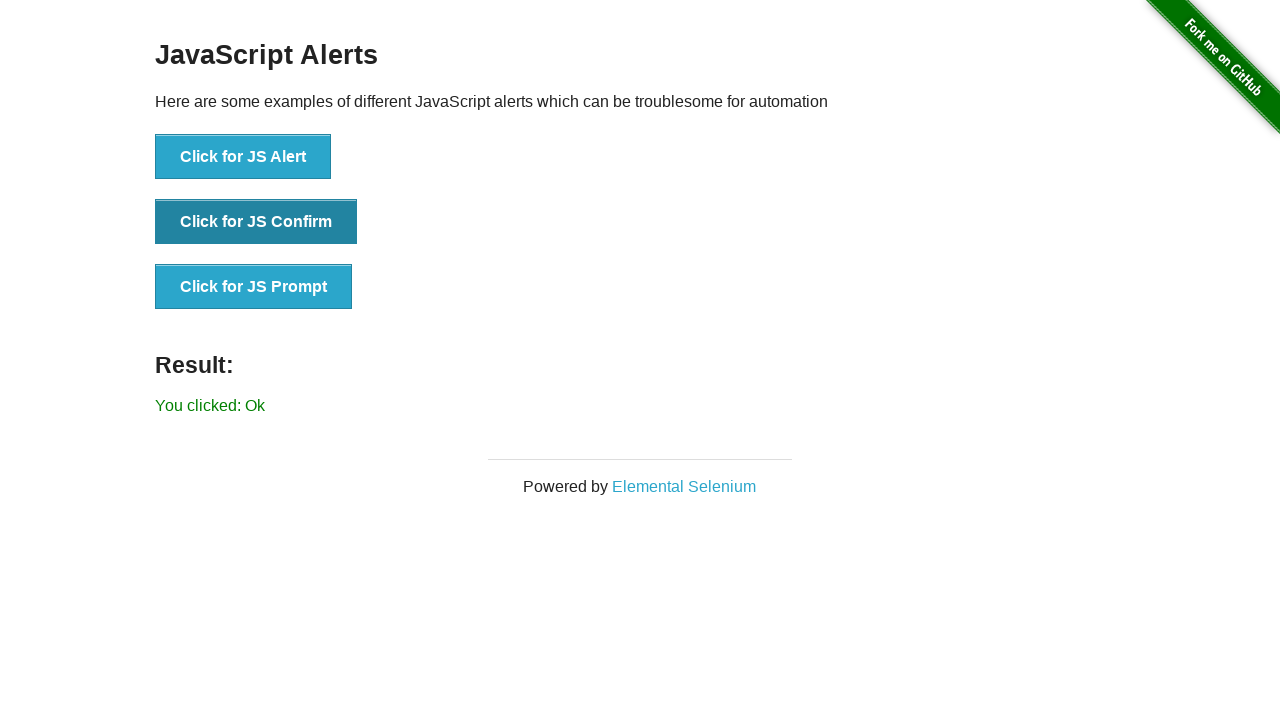

Retrieved result text from the page
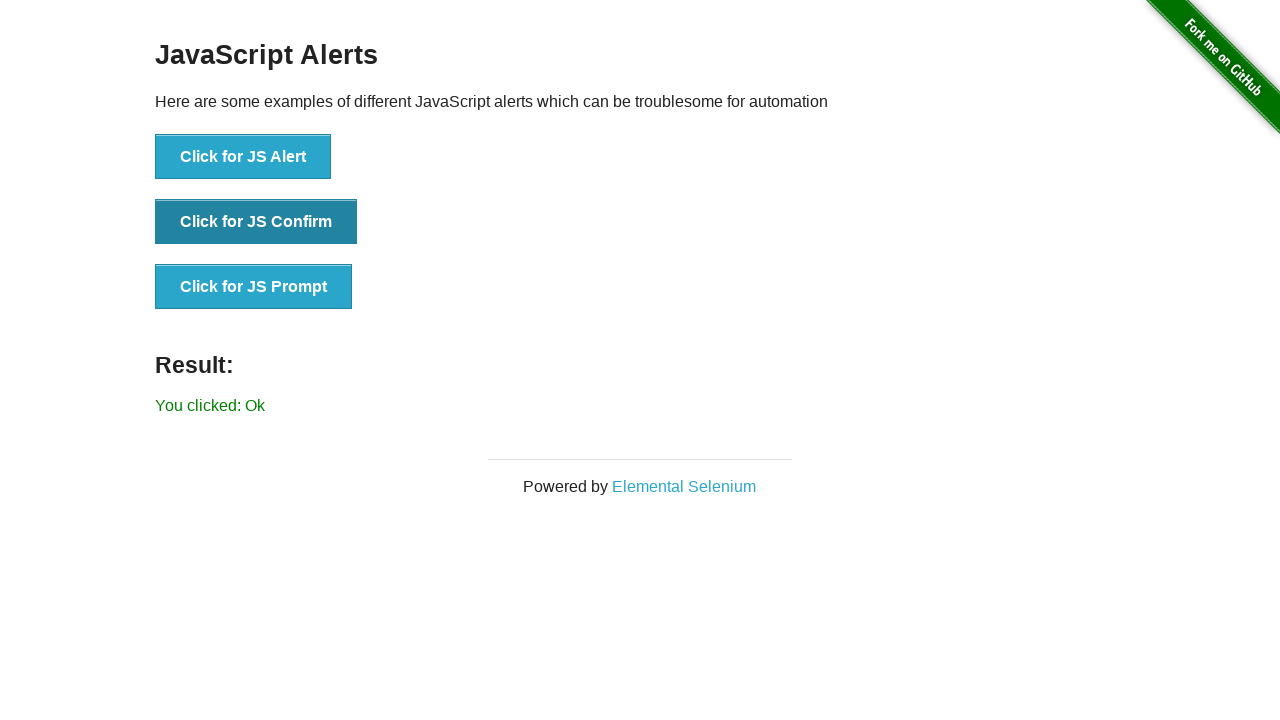

Verified result message displays 'You clicked: Ok'
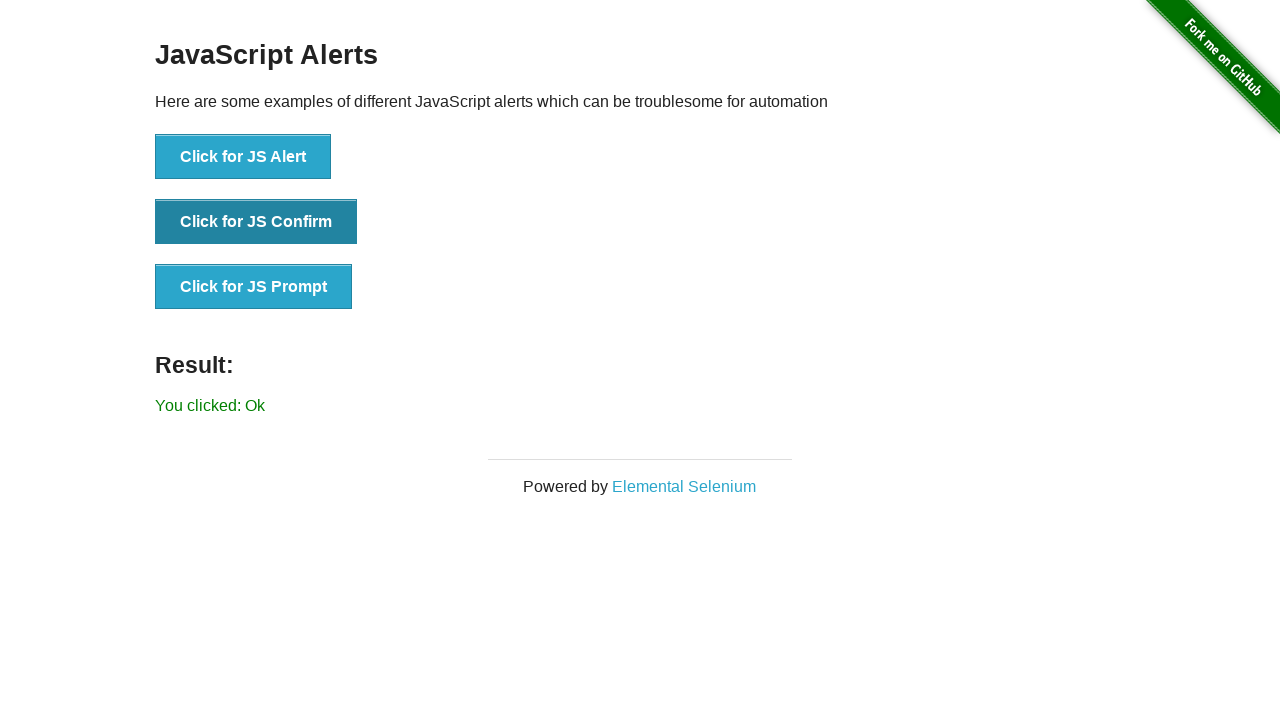

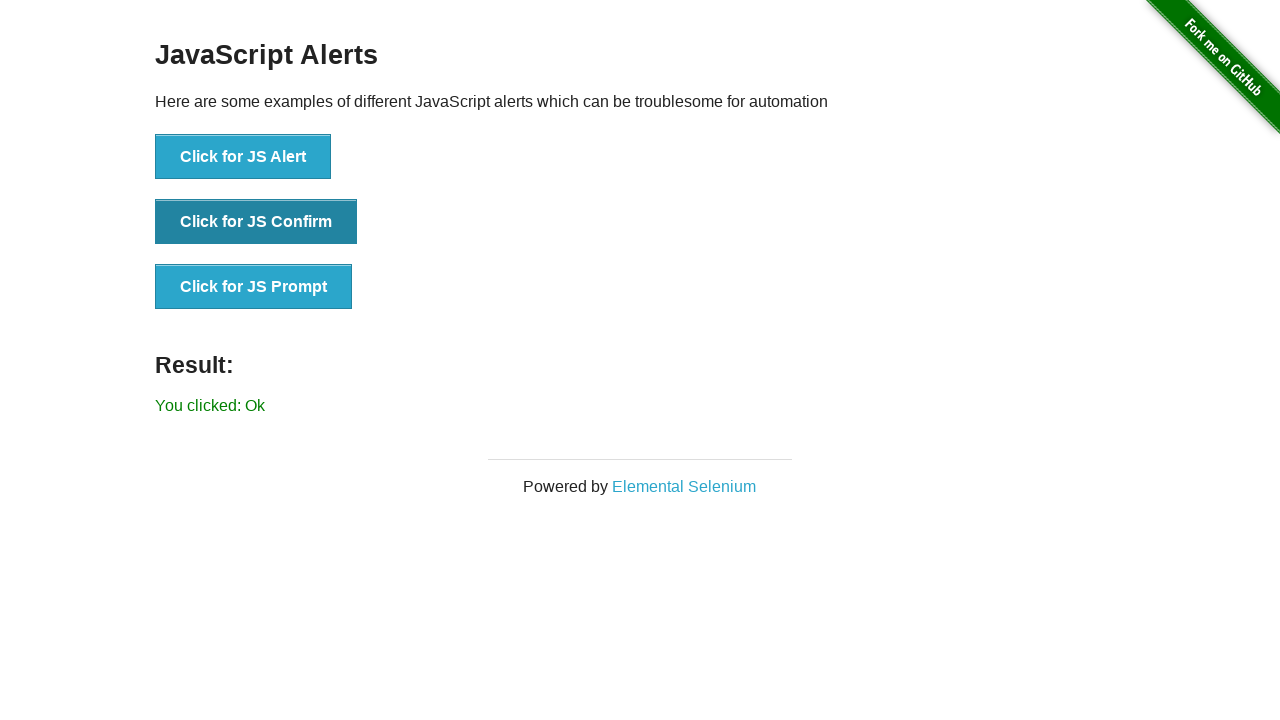